Tests dropdown selection functionality by selecting different options using various methods (visible text, value, index) and then iterating through all options

Starting URL: https://syntaxprojects.com/basic-select-dropdown-demo.php

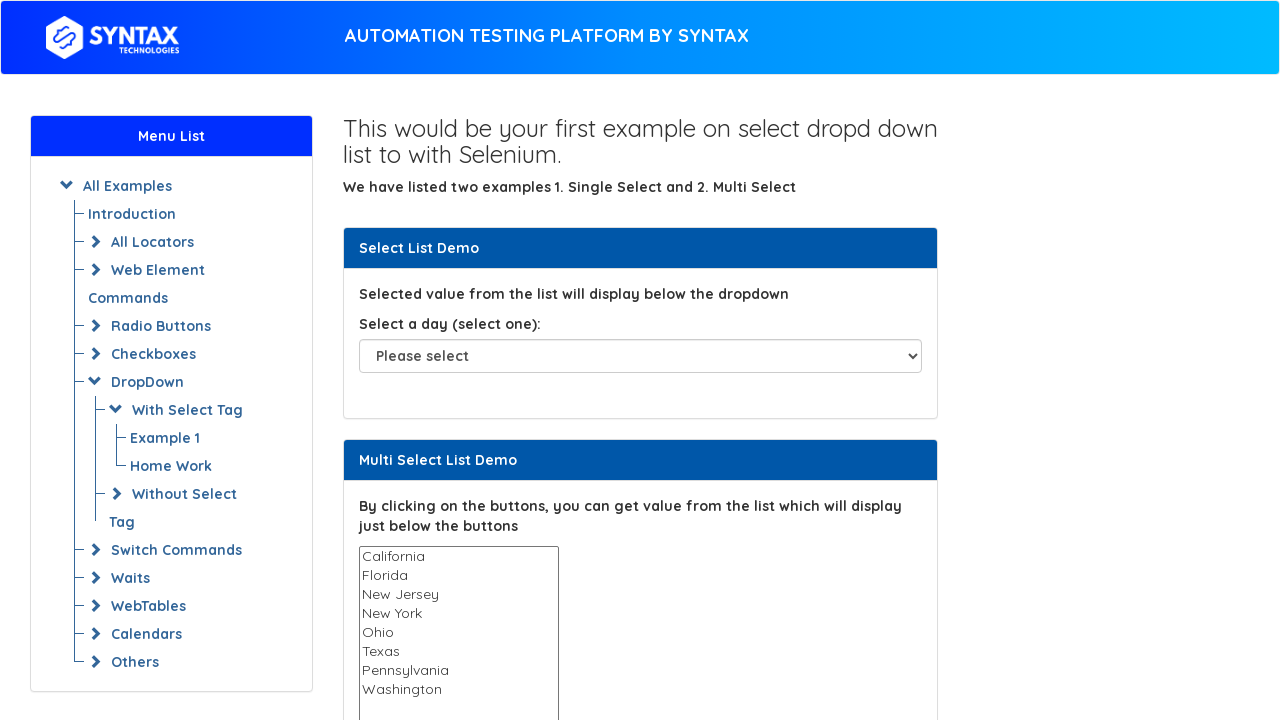

Selected 'Friday' from dropdown by visible text on select#select-demo
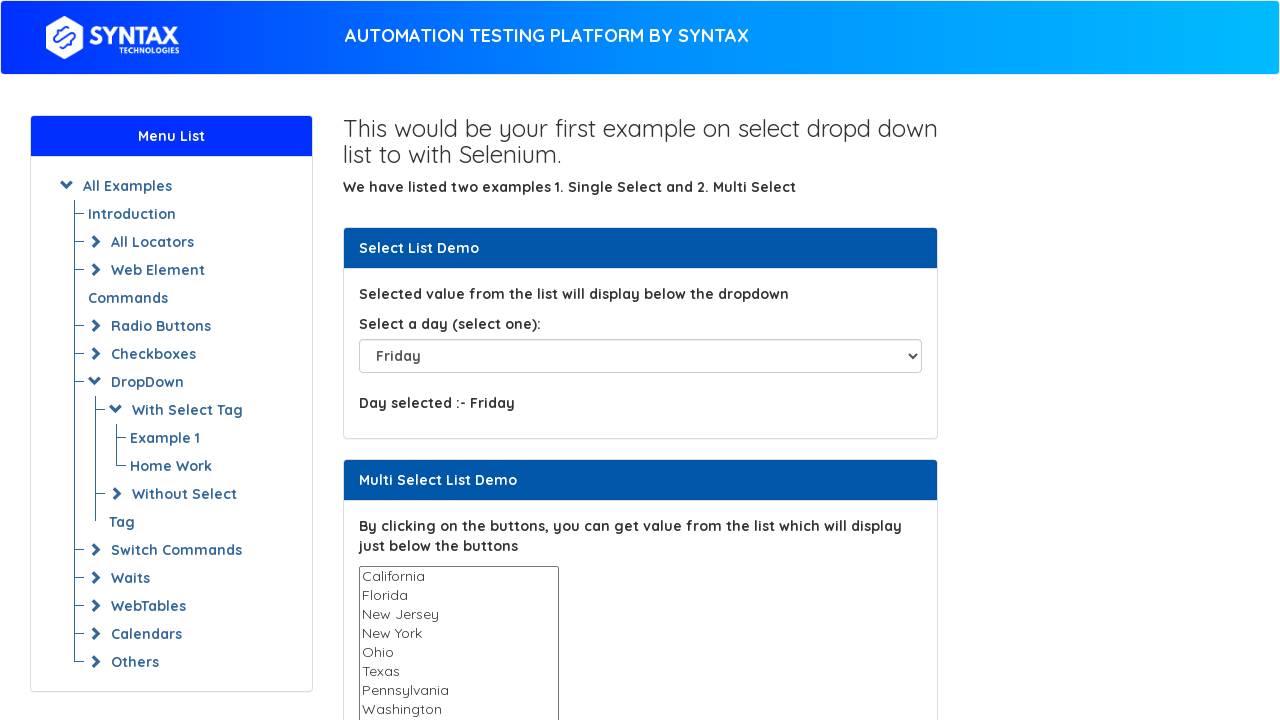

Selected 'Thursday' from dropdown by value on select#select-demo
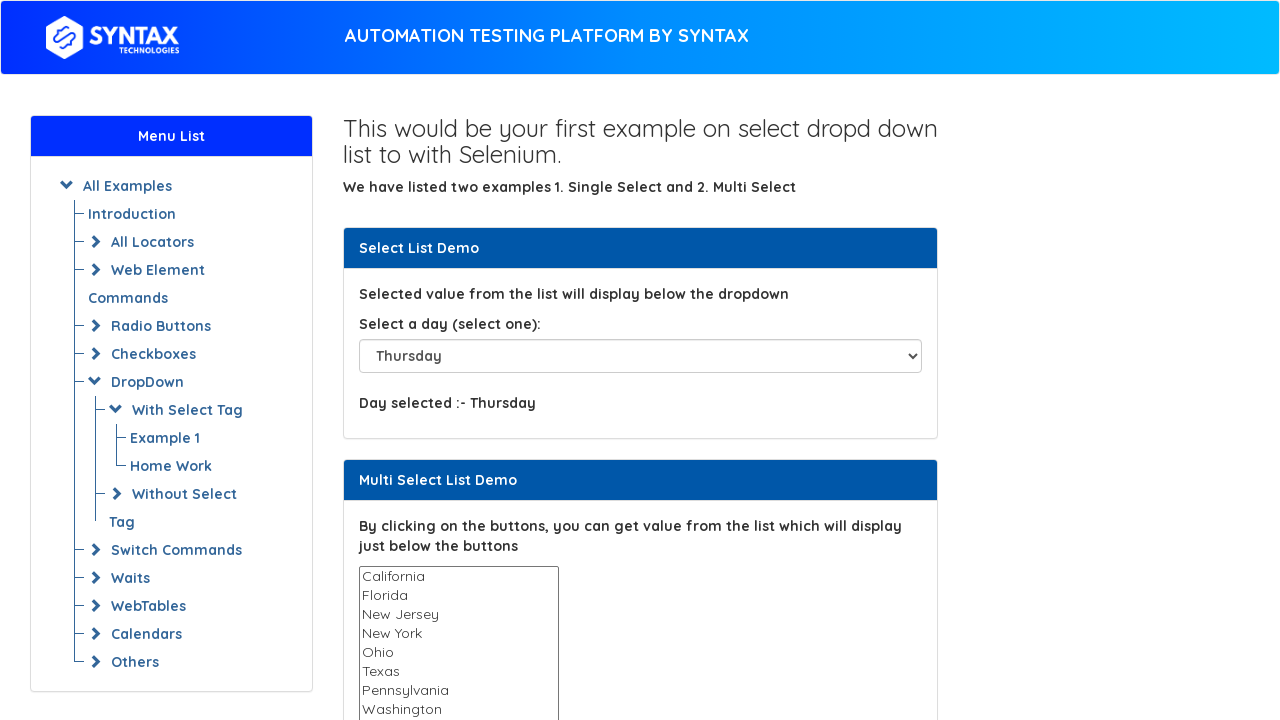

Selected option at index 2 (Tuesday) from dropdown on select#select-demo
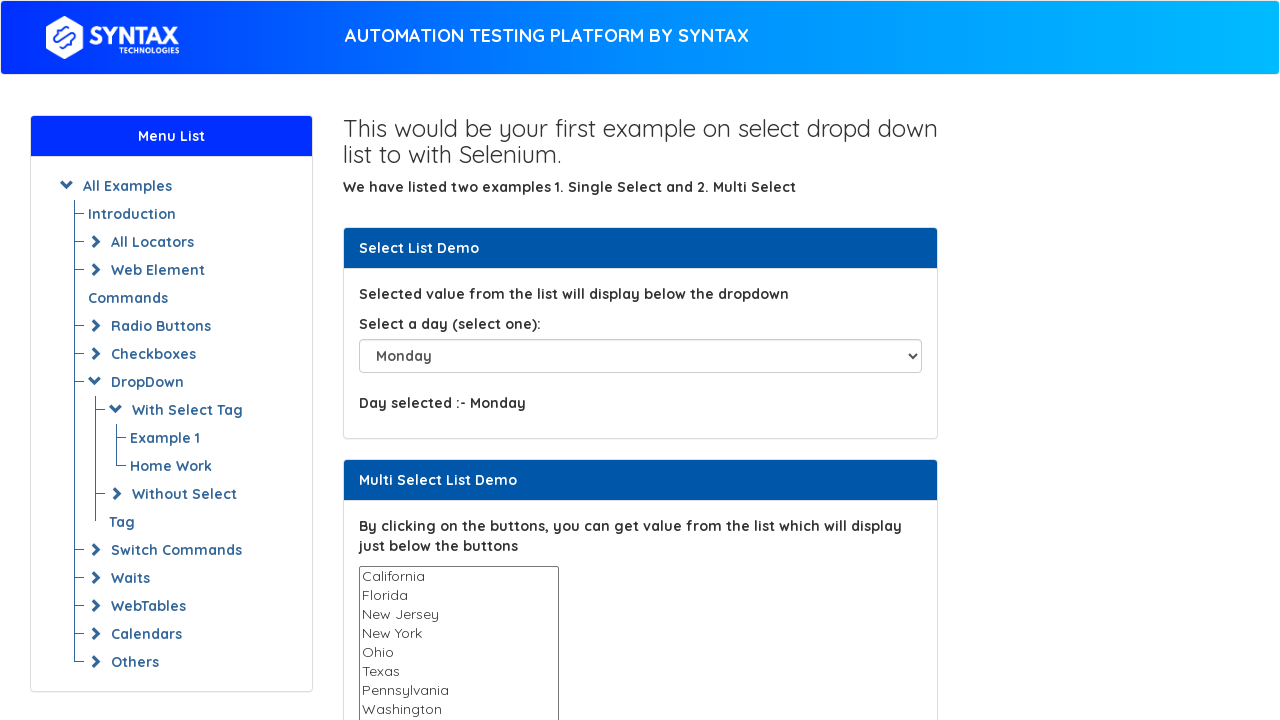

Retrieved all dropdown options
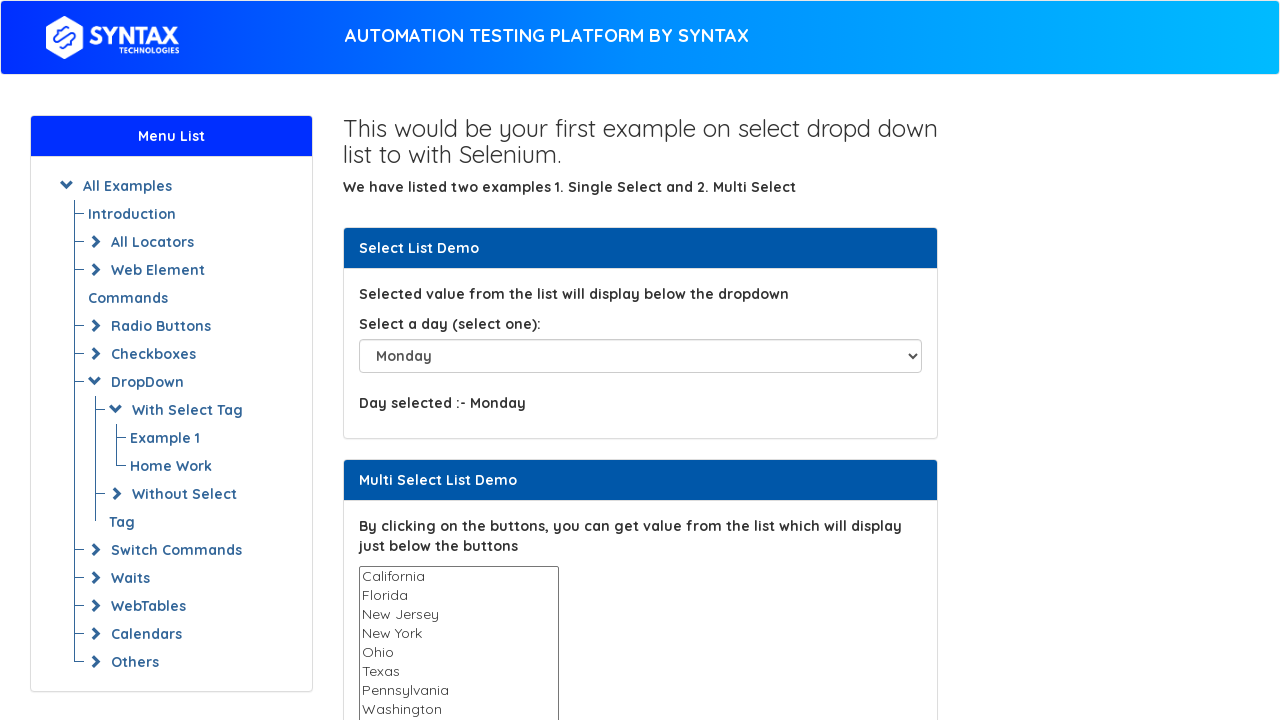

Selected 'Please select' from dropdown during iteration on select#select-demo
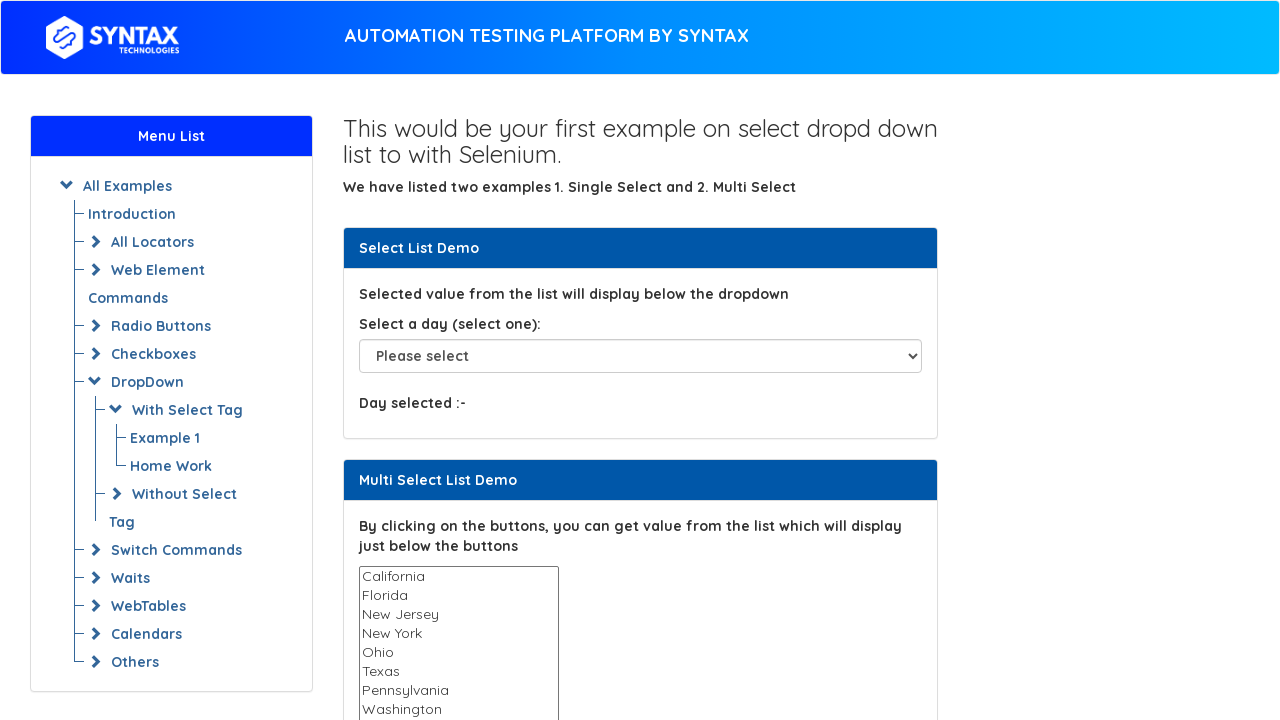

Selected 'Sunday' from dropdown during iteration on select#select-demo
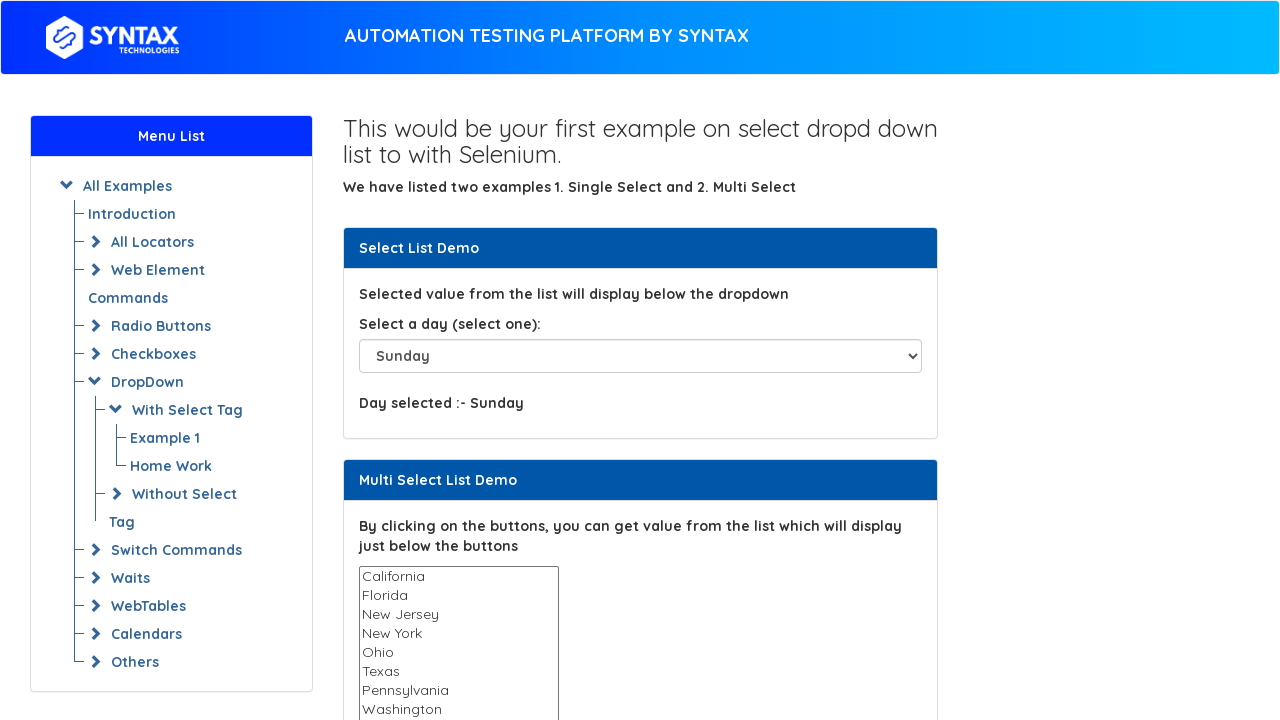

Selected 'Monday' from dropdown during iteration on select#select-demo
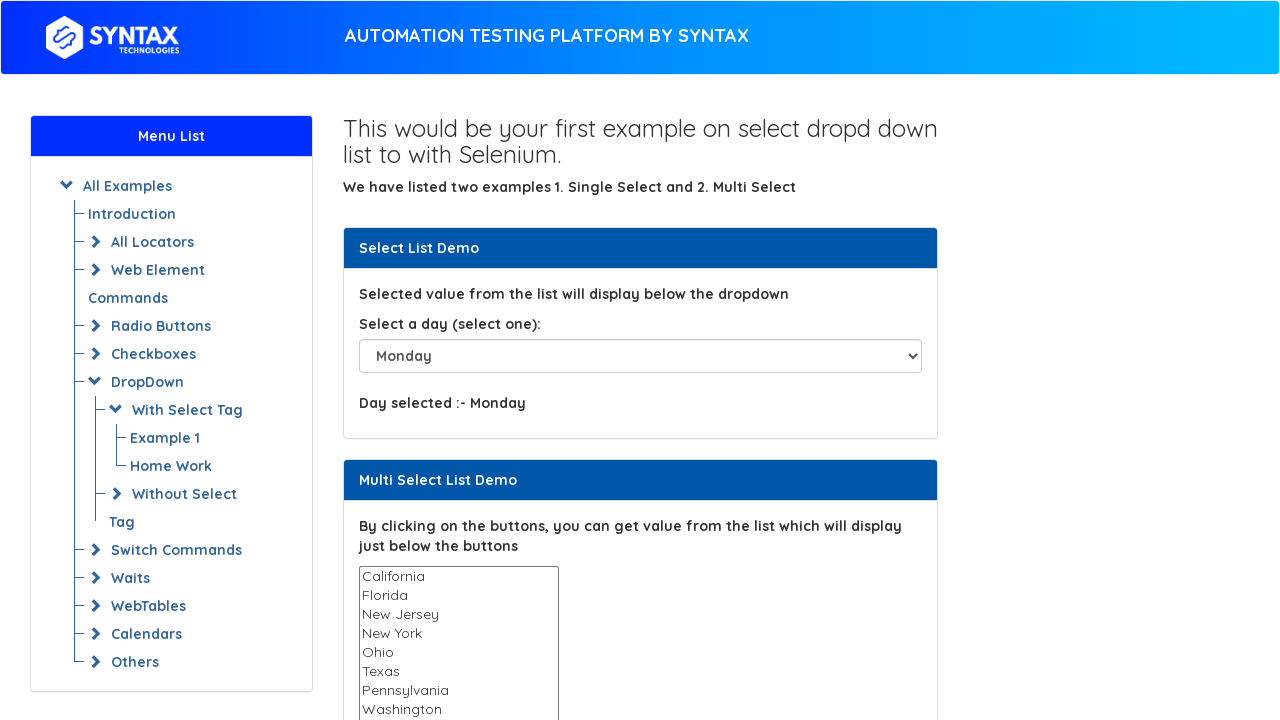

Selected 'Tuesday' from dropdown during iteration on select#select-demo
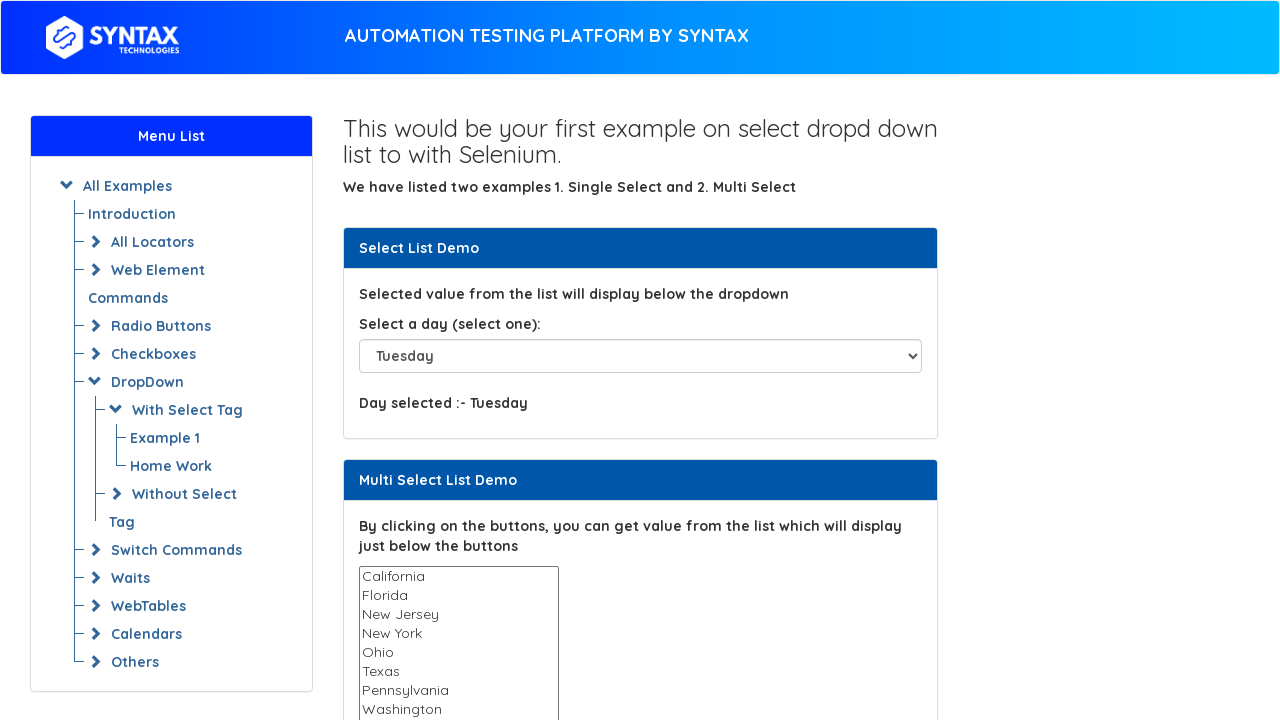

Selected 'Wednesday' from dropdown during iteration on select#select-demo
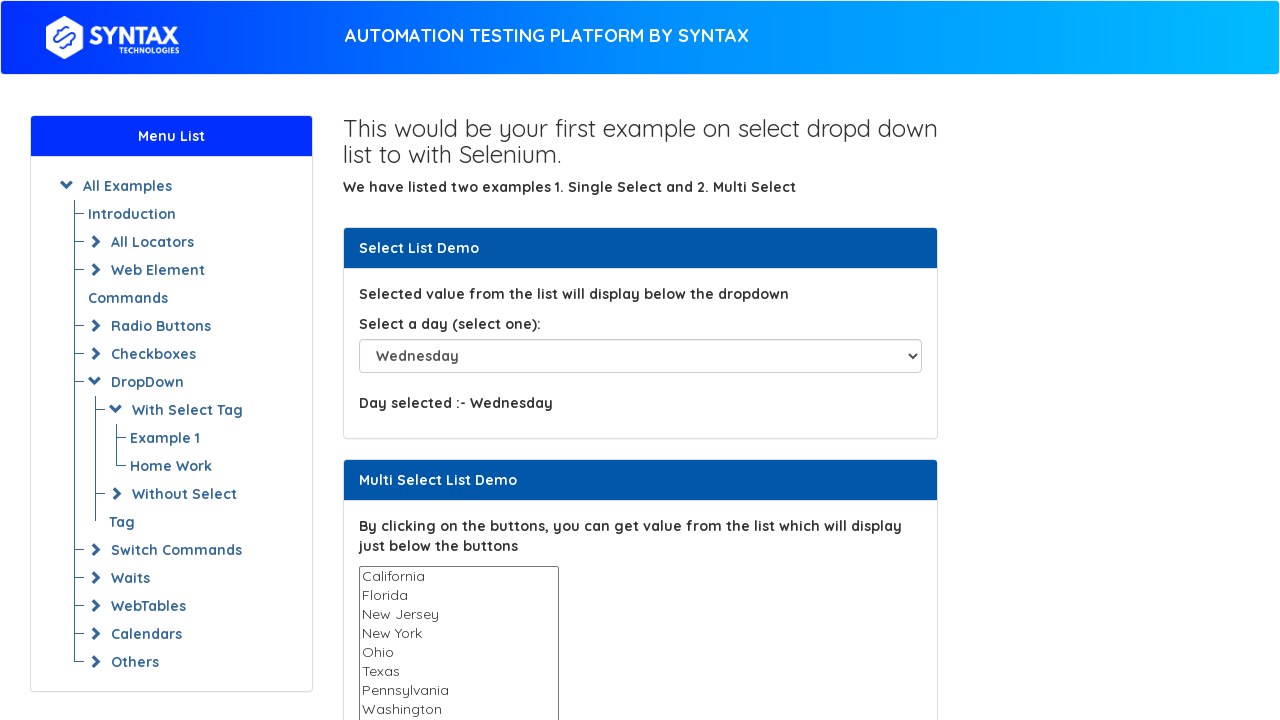

Selected 'Thursday' from dropdown during iteration on select#select-demo
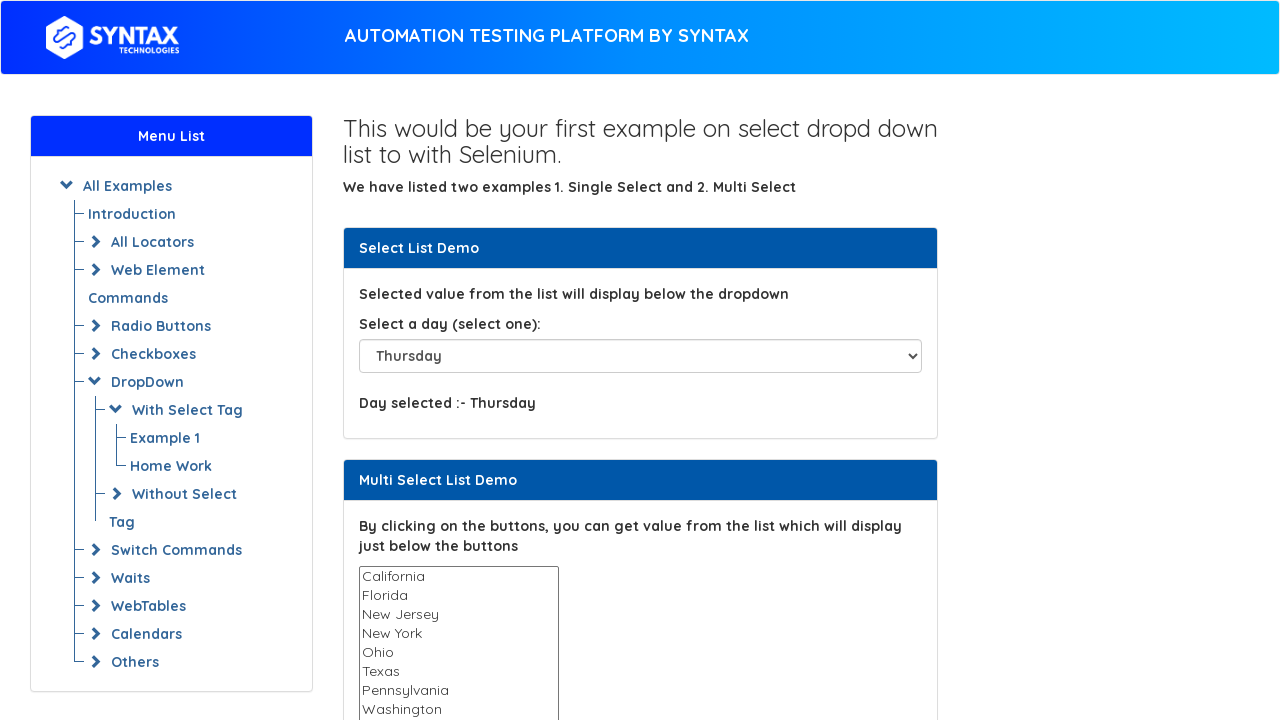

Selected 'Friday' from dropdown during iteration on select#select-demo
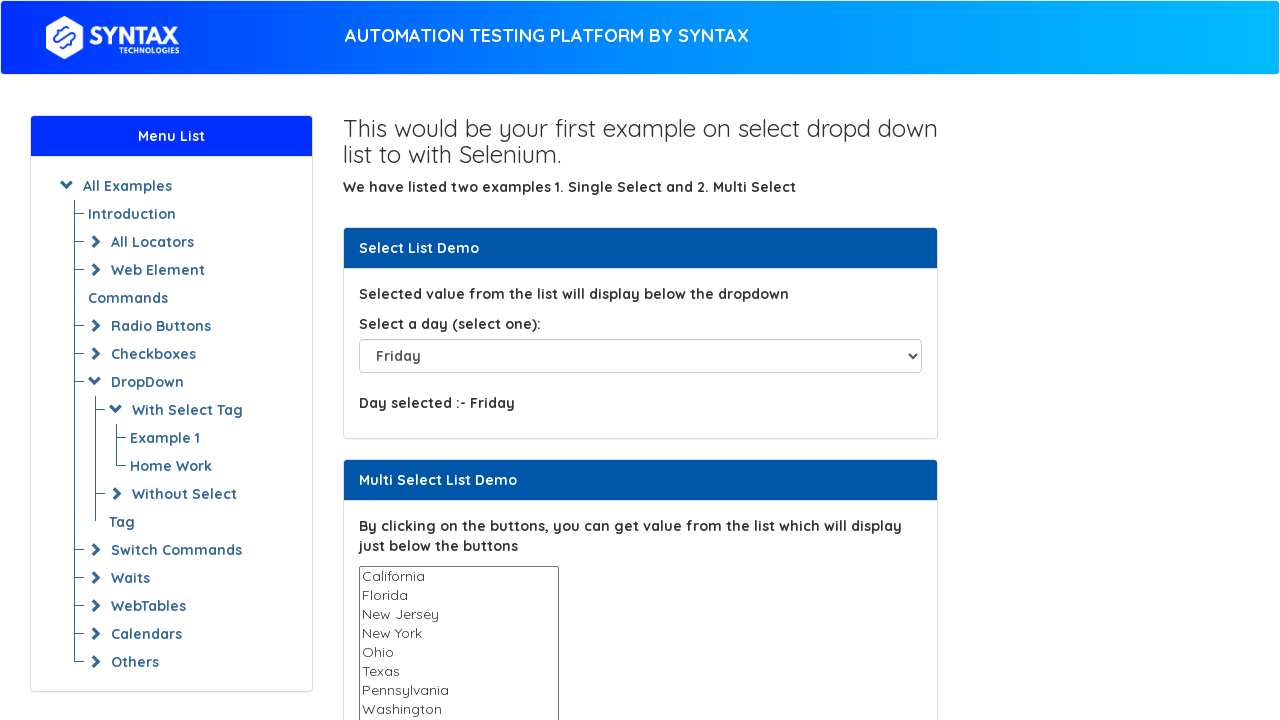

Selected 'Saturday' from dropdown during iteration on select#select-demo
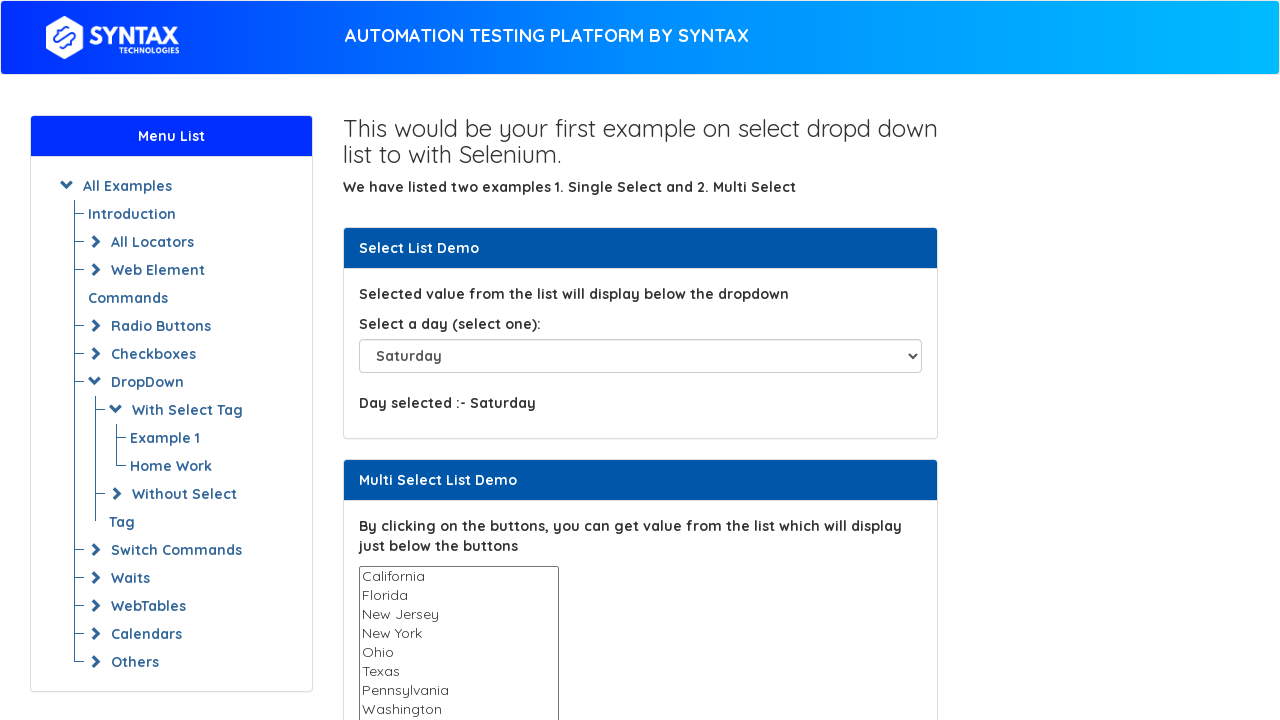

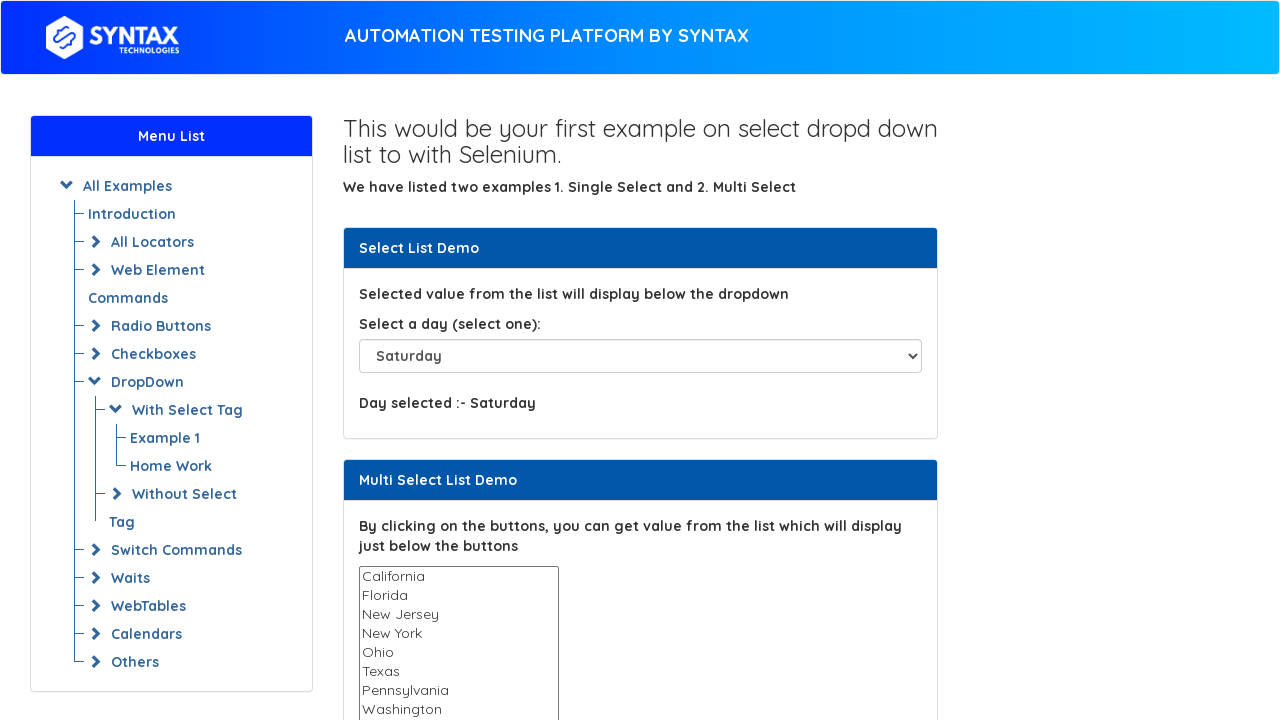